Navigates to a financial stock gainers table on Rediff Money and verifies that the web table with company data loads successfully, then searches for a specific company in the table rows.

Starting URL: https://money.rediff.com/gainers/bse/daily/groupa?src=gain_lose

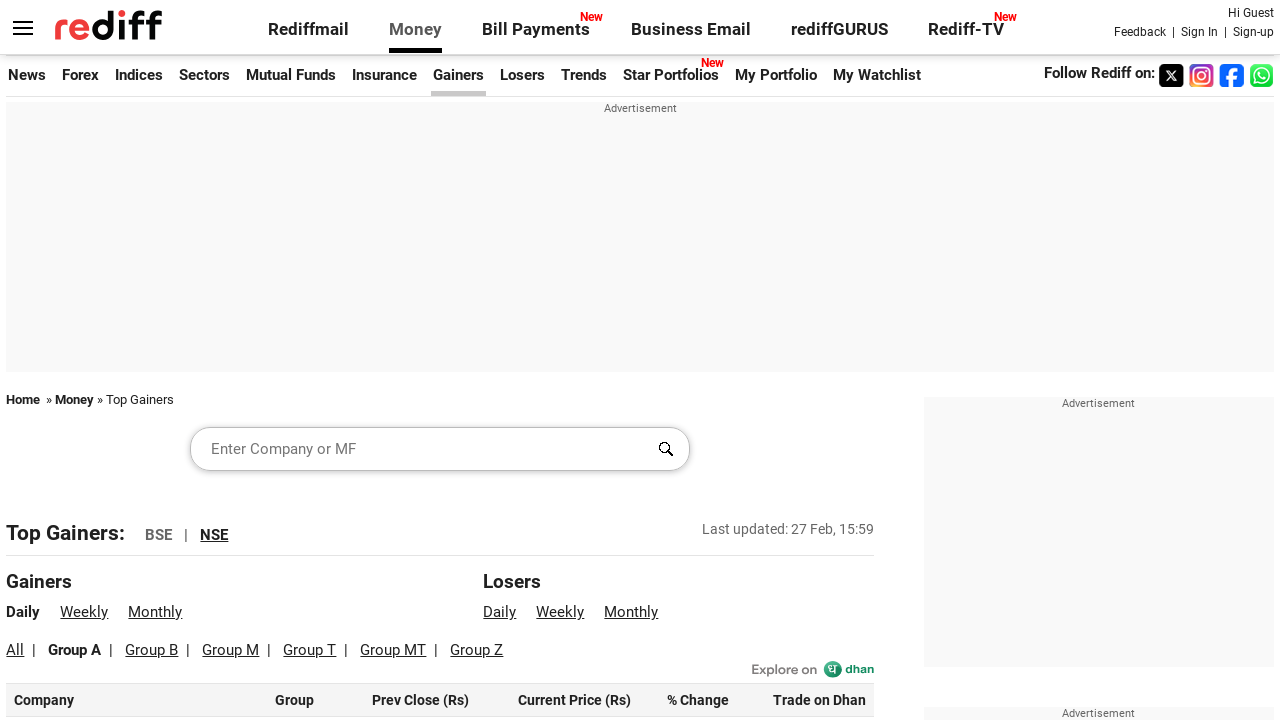

Waited for financial stock gainers table to load
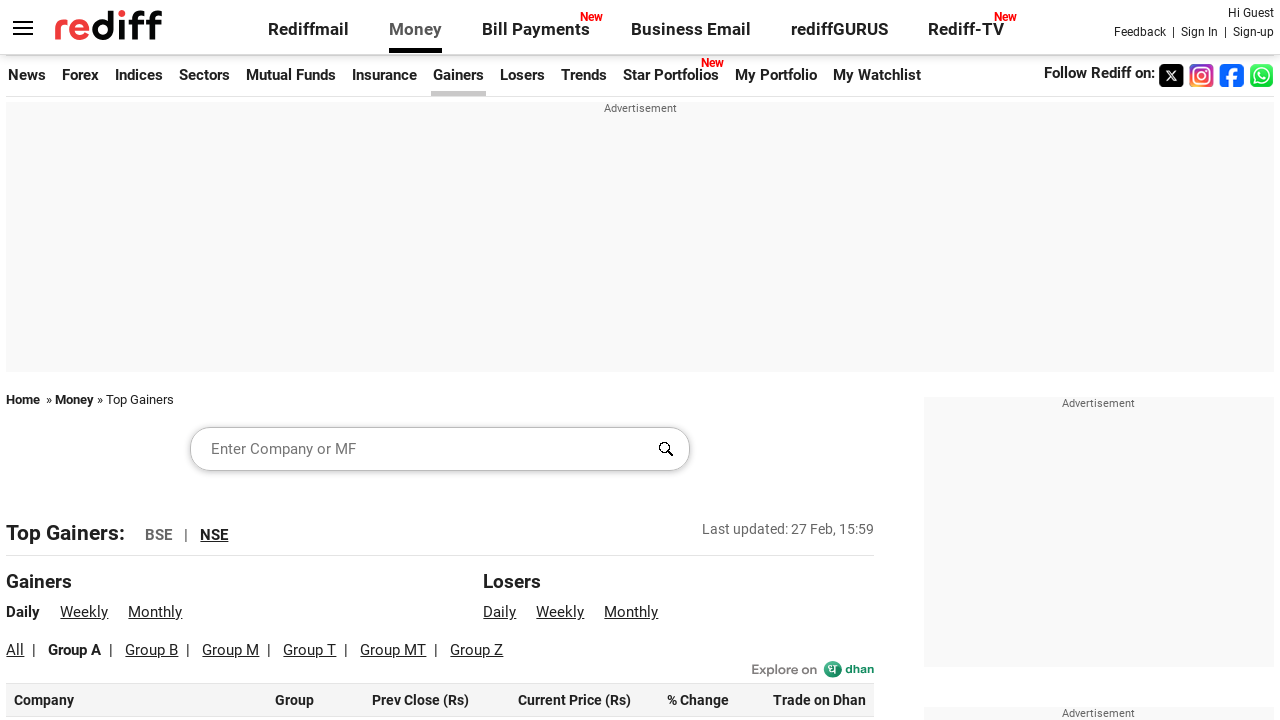

Located table rows in the gainers table
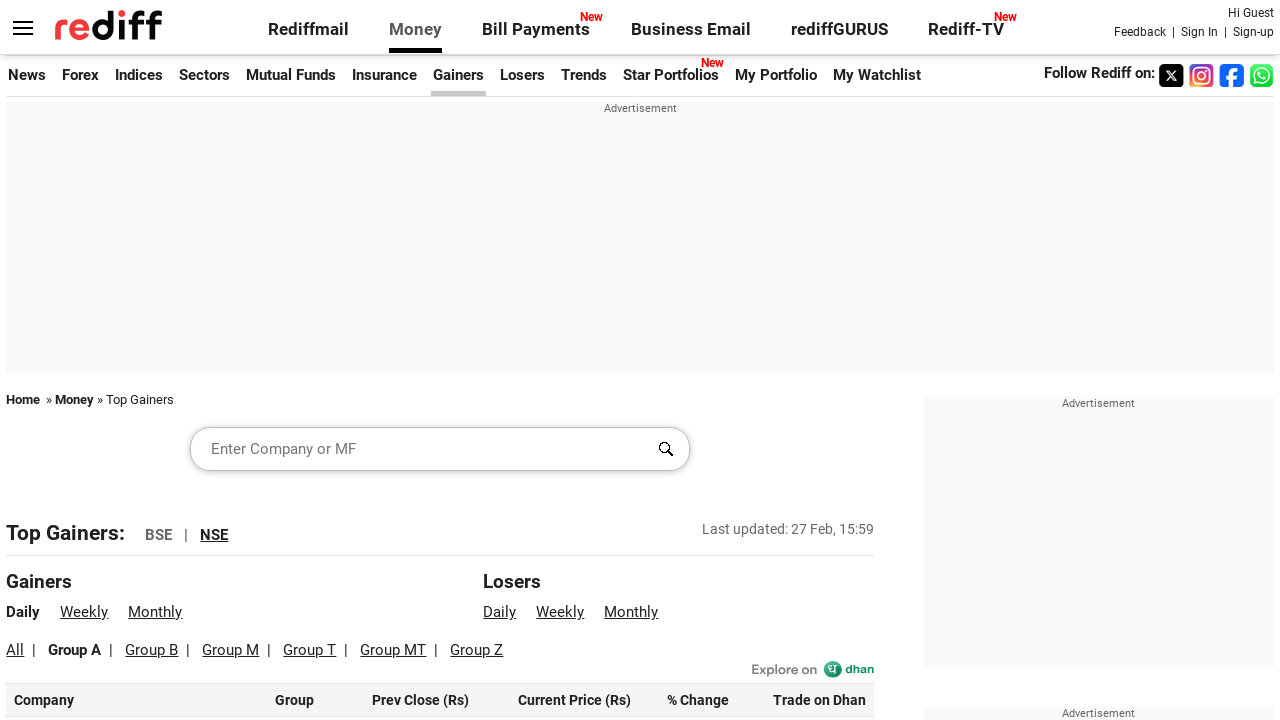

Counted 100 rows in the table
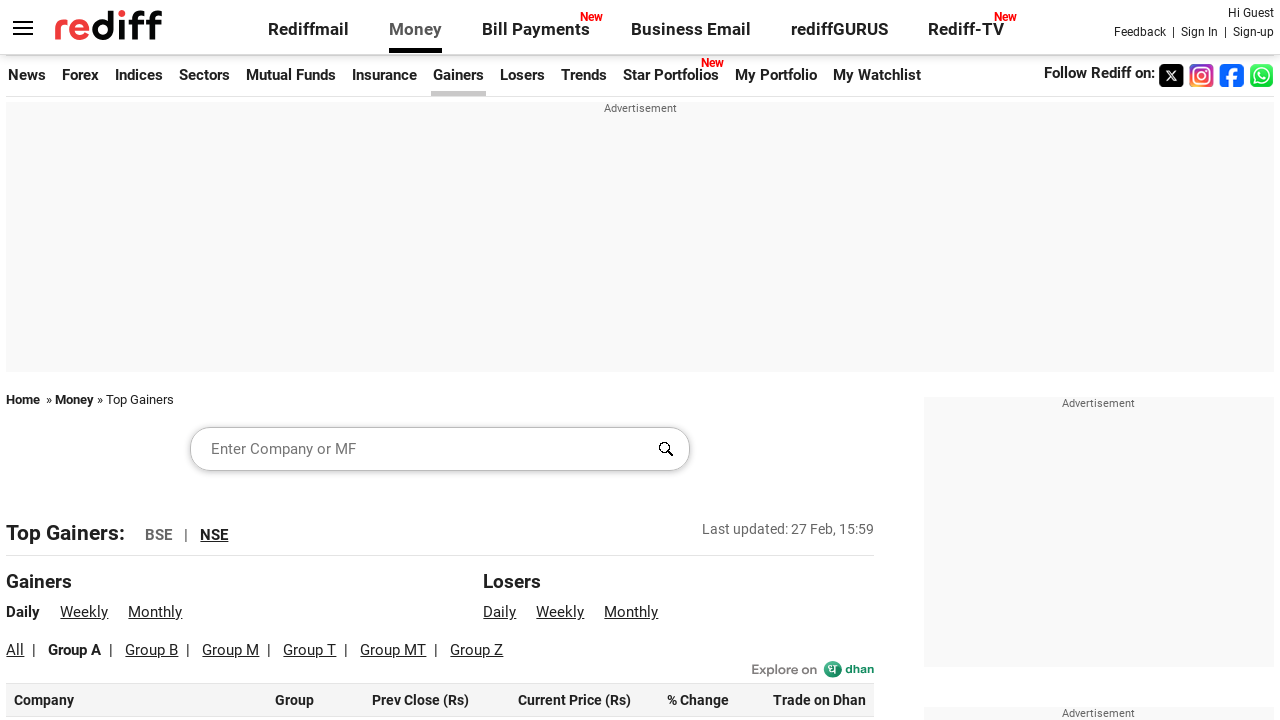

Verified table has columns with company data
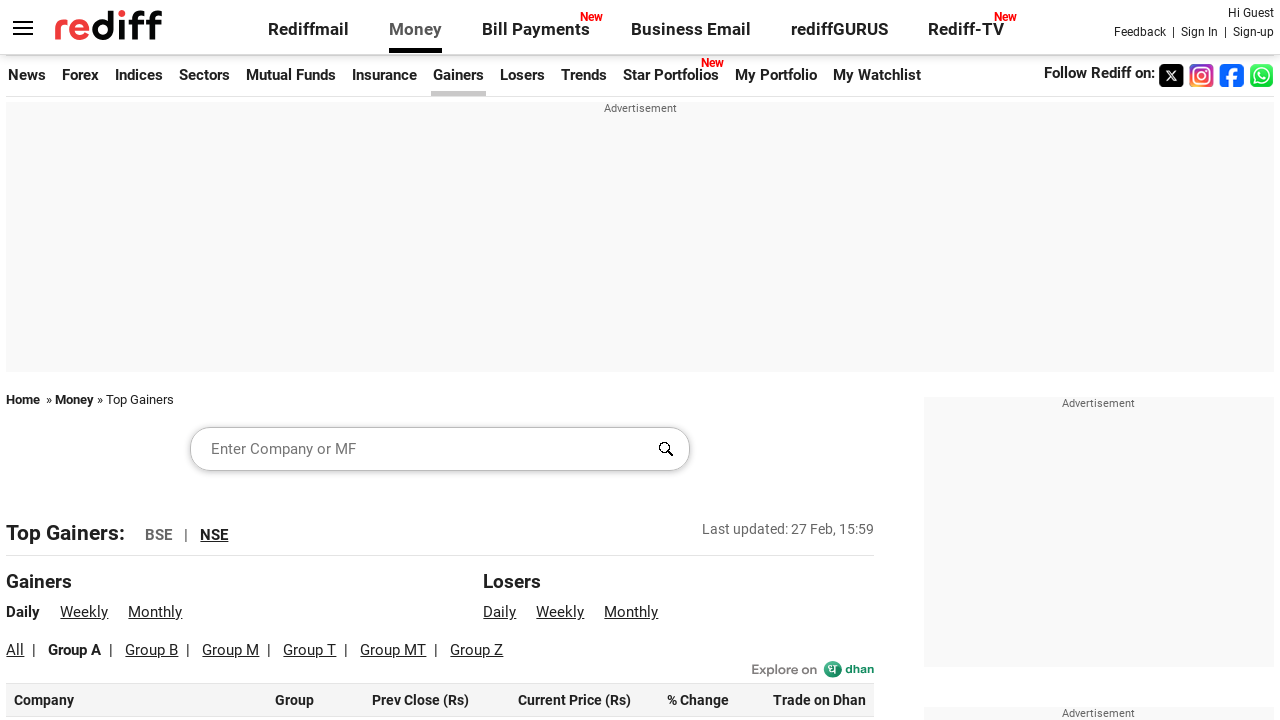

Prepared to search for 'Reliance Industries' in table rows
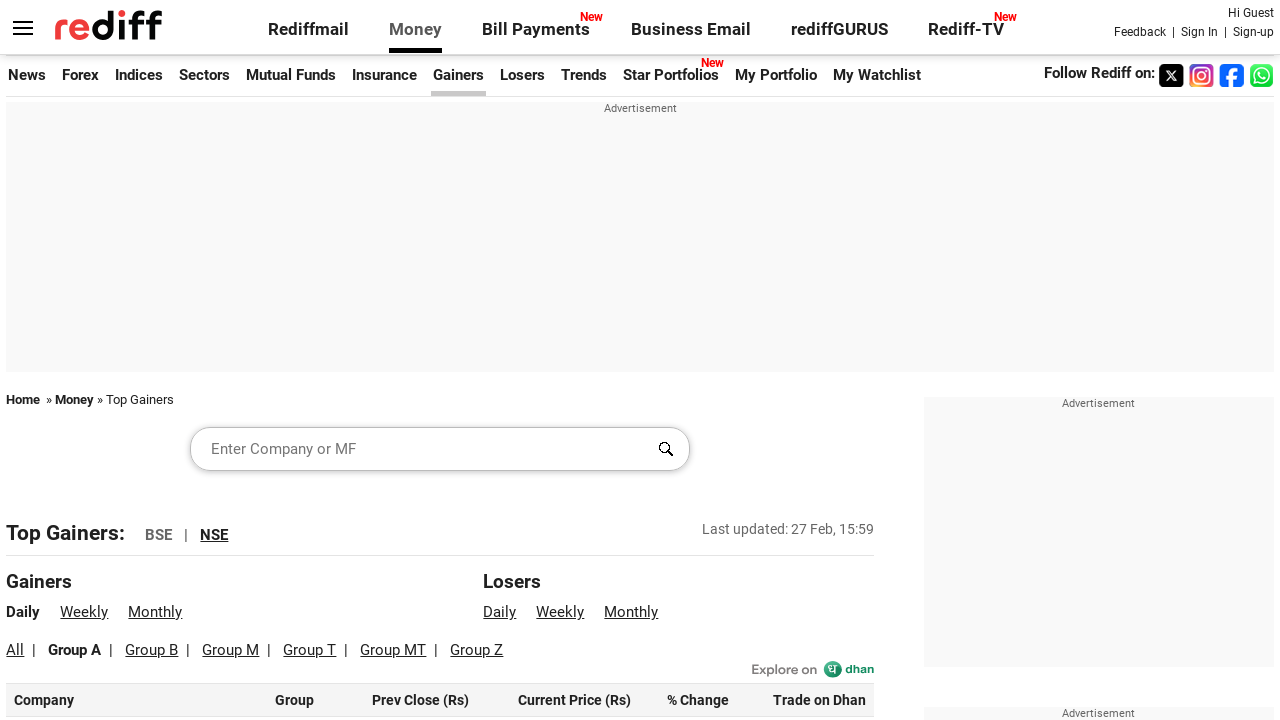

Clicked on the first company link to verify table interactivity at (62, 360) on #leftcontainer table tbody tr:nth-child(1) td:nth-child(1) a
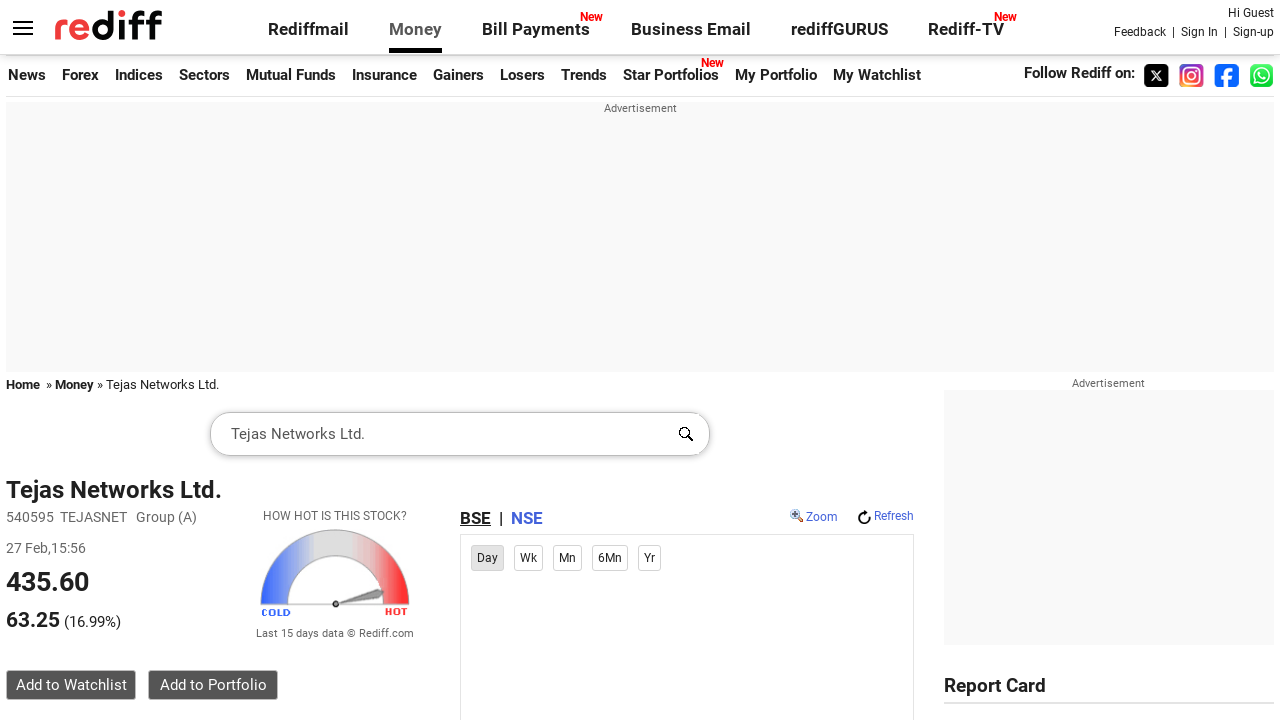

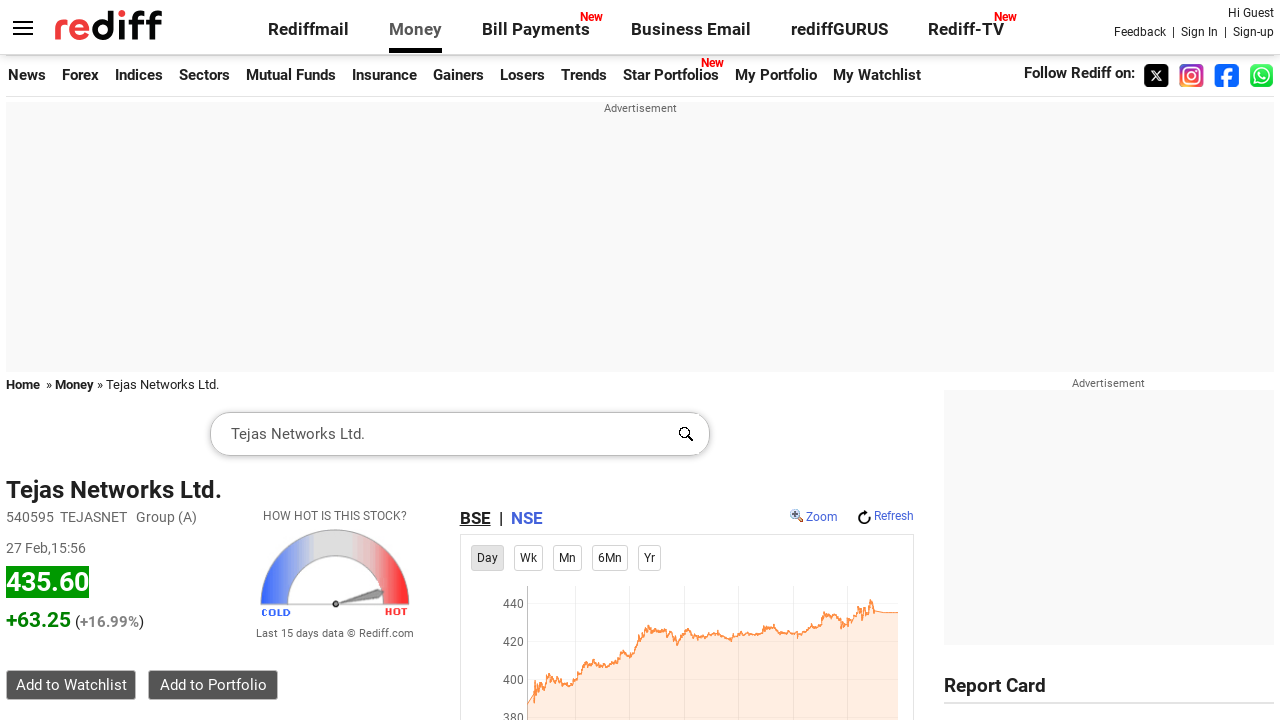